Clicks the Forms button on the DemoQA homepage and verifies navigation to the forms page

Starting URL: https://demoqa.com/

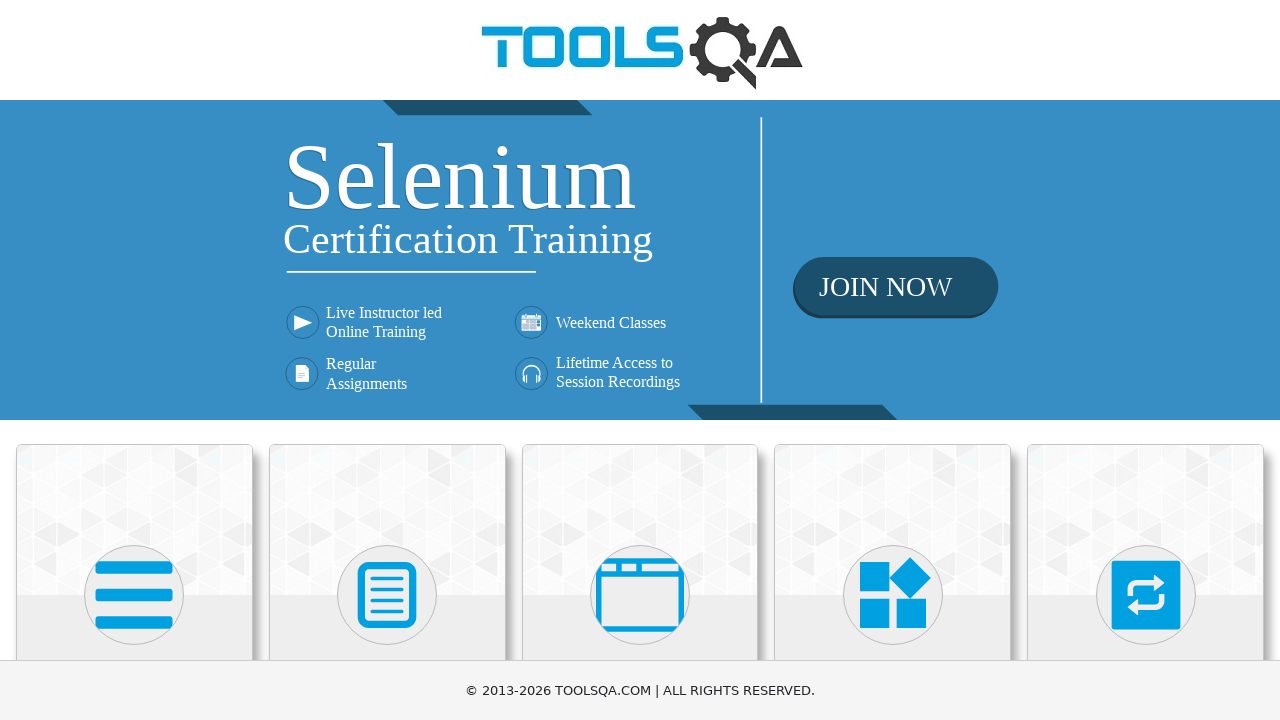

Clicked the Forms button on DemoQA homepage at (387, 360) on xpath=//h5[text()='Forms']
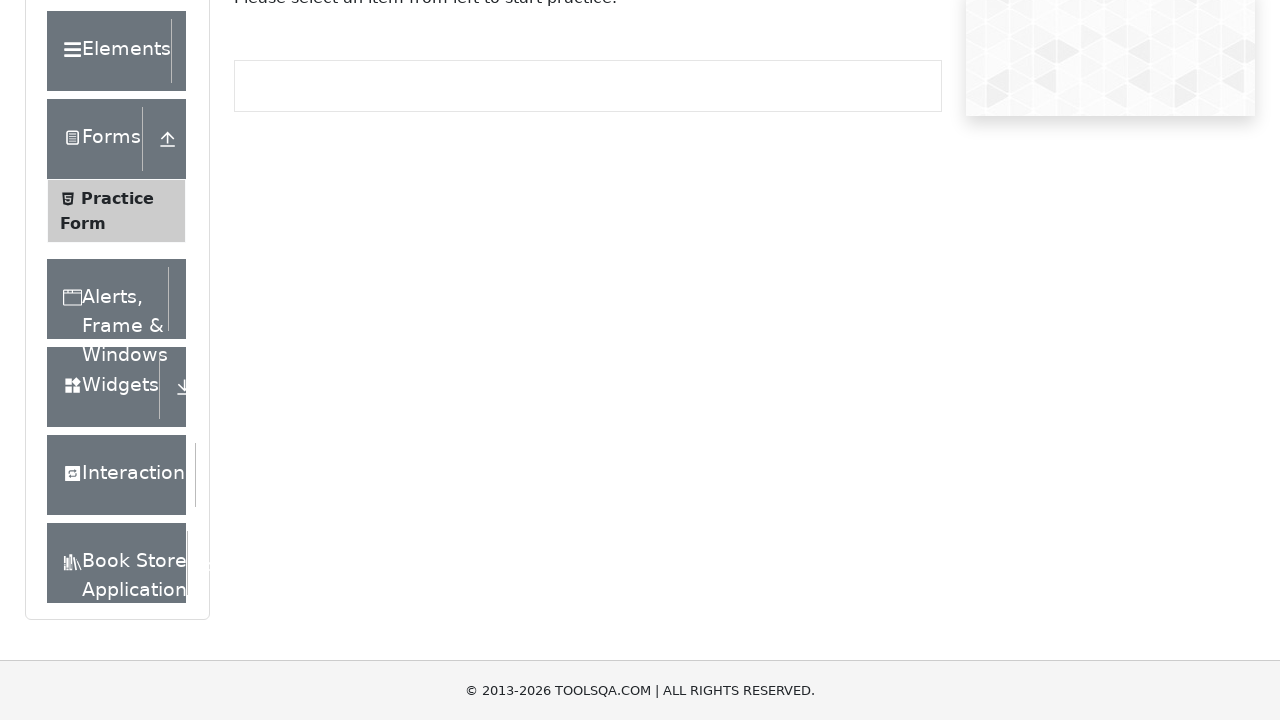

Verified navigation to forms page at https://demoqa.com/forms
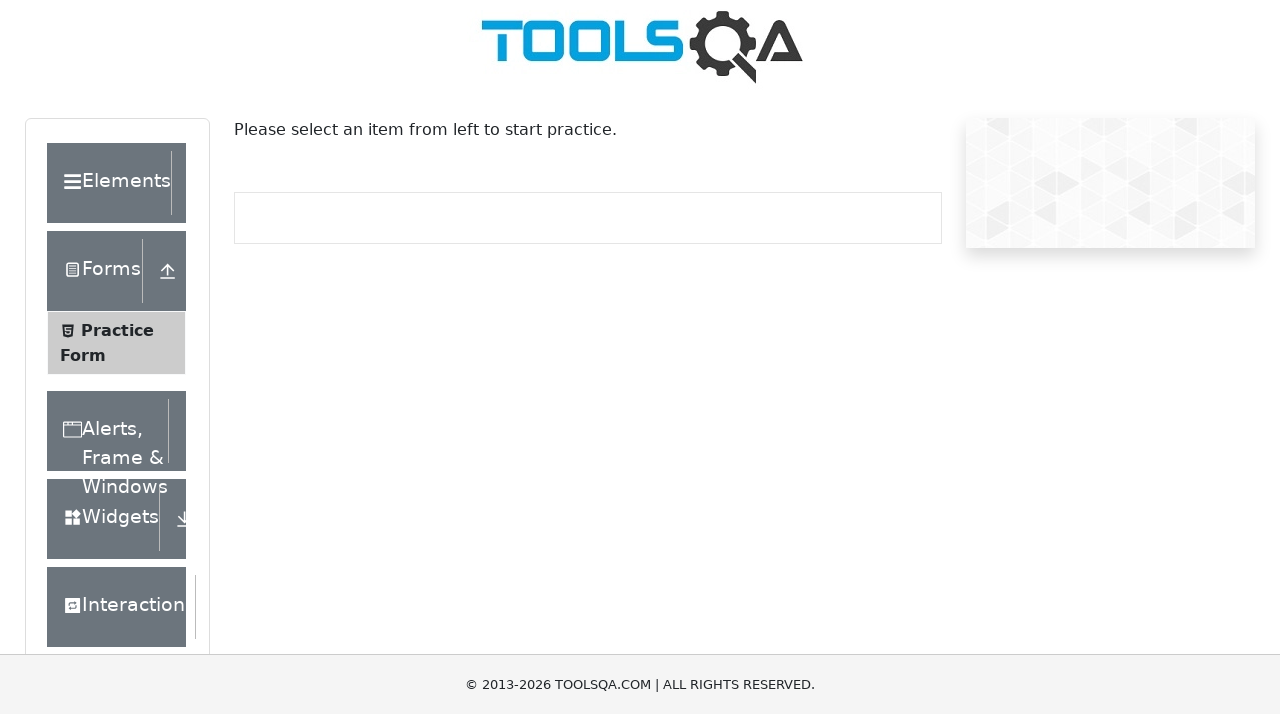

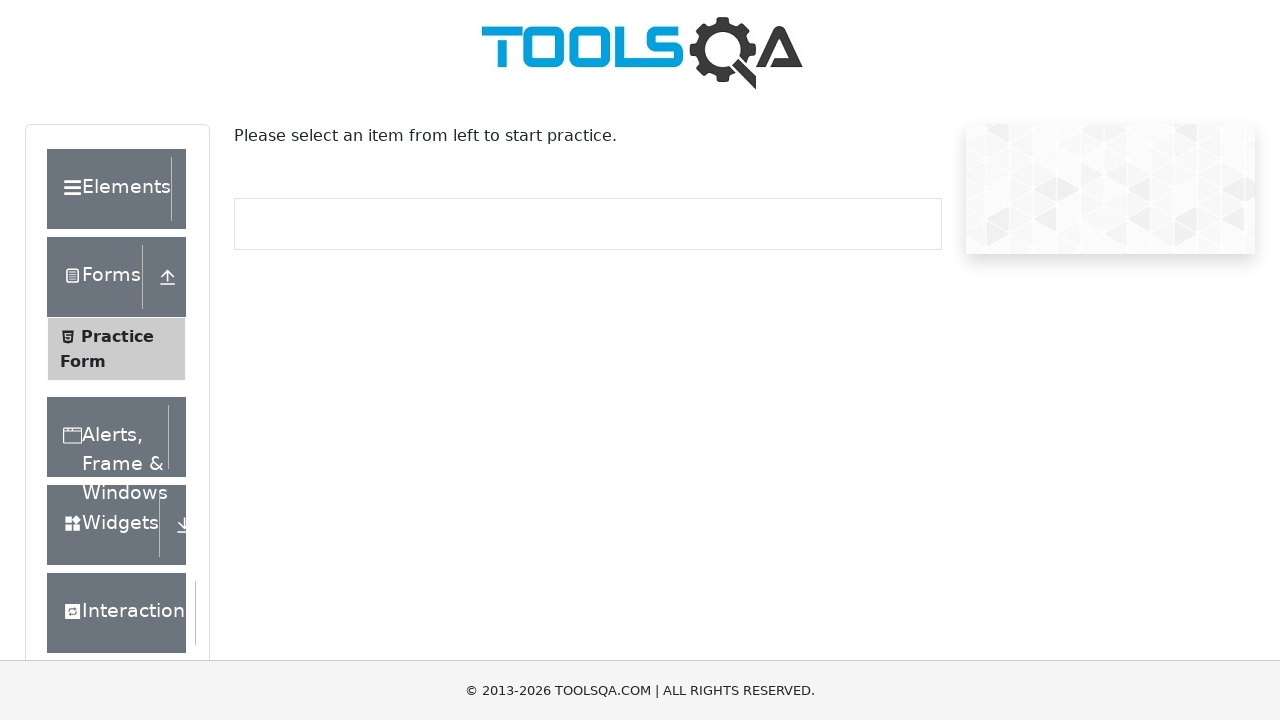